Tests a student registration practice form by filling in all fields (name, email, gender, phone, date of birth, subjects, hobbies, address, state/city) and submitting, then verifying the submitted data appears in a confirmation table.

Starting URL: https://demoqa.com/automation-practice-form

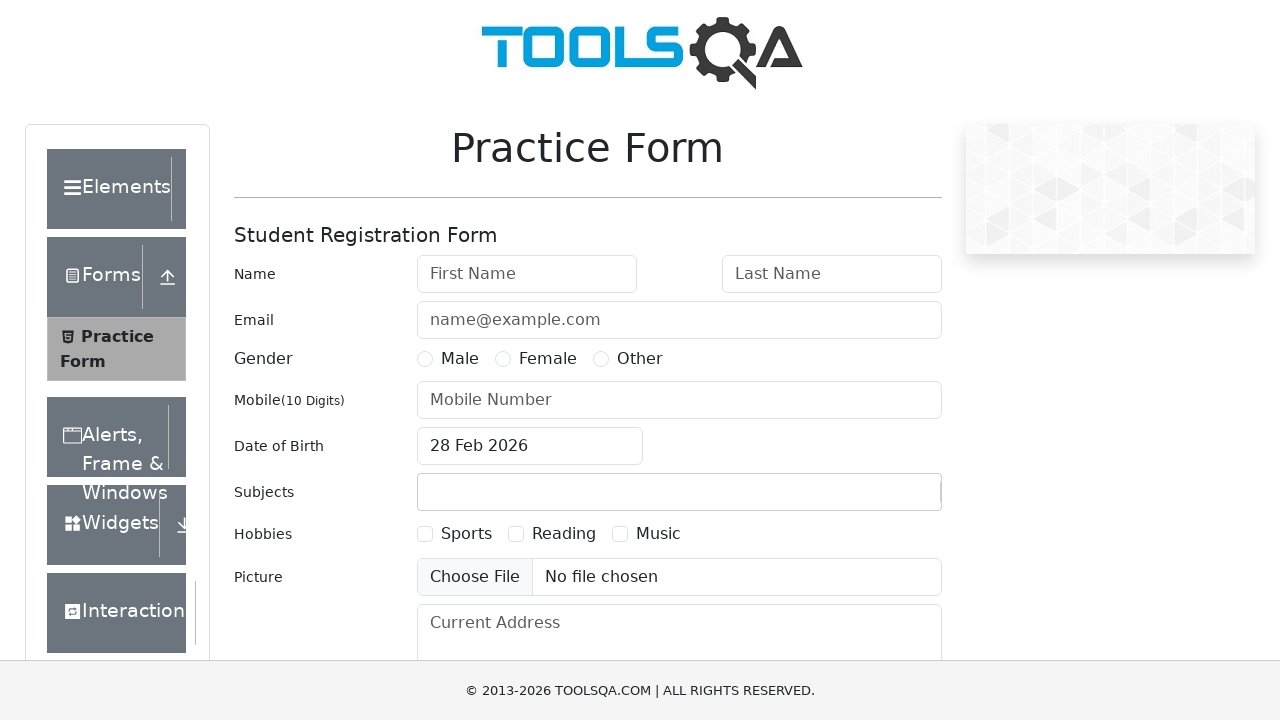

Filled first name field with 'Evgenii' on #firstName
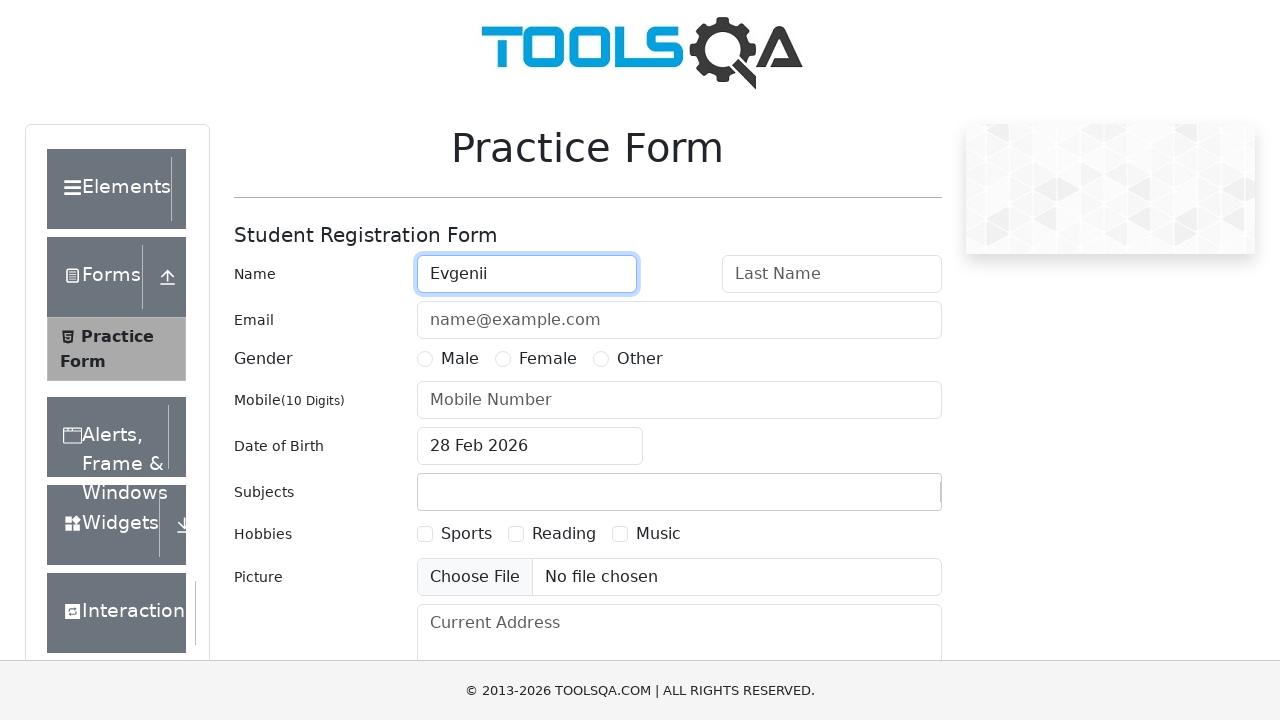

Filled last name field with 'Li' on #lastName
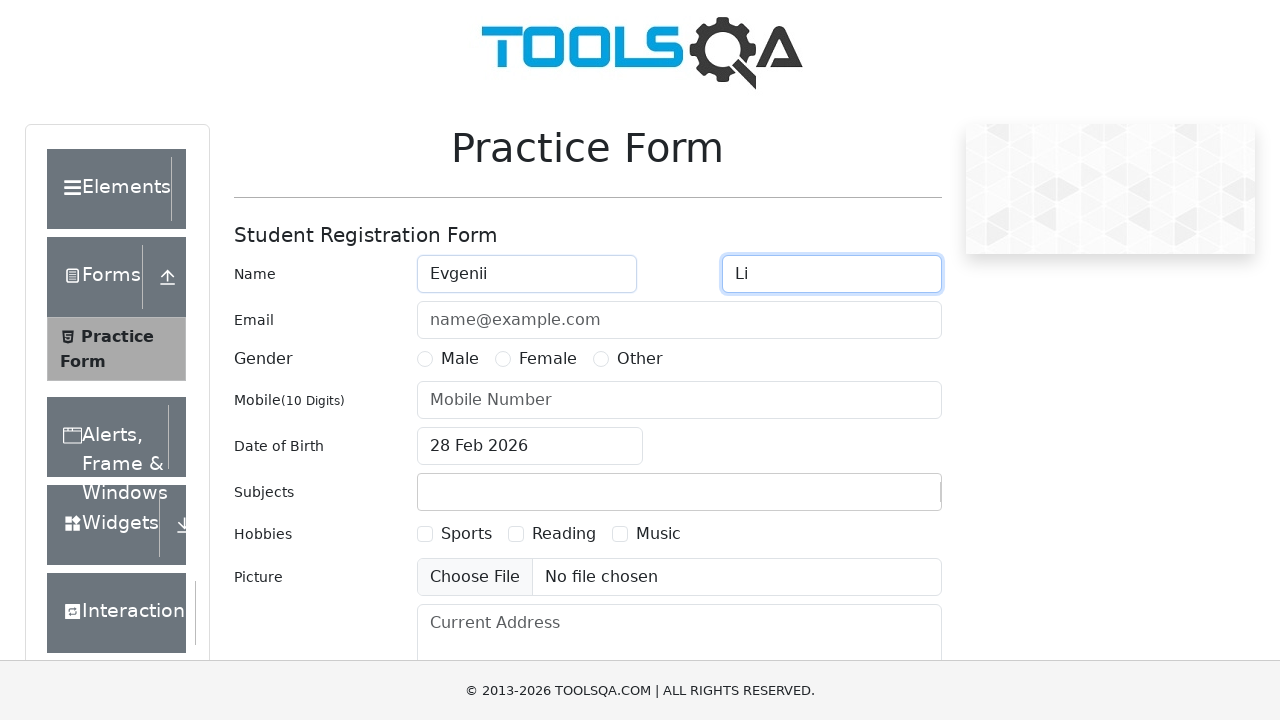

Filled email field with 'testacc@rambler.ru' on #userEmail
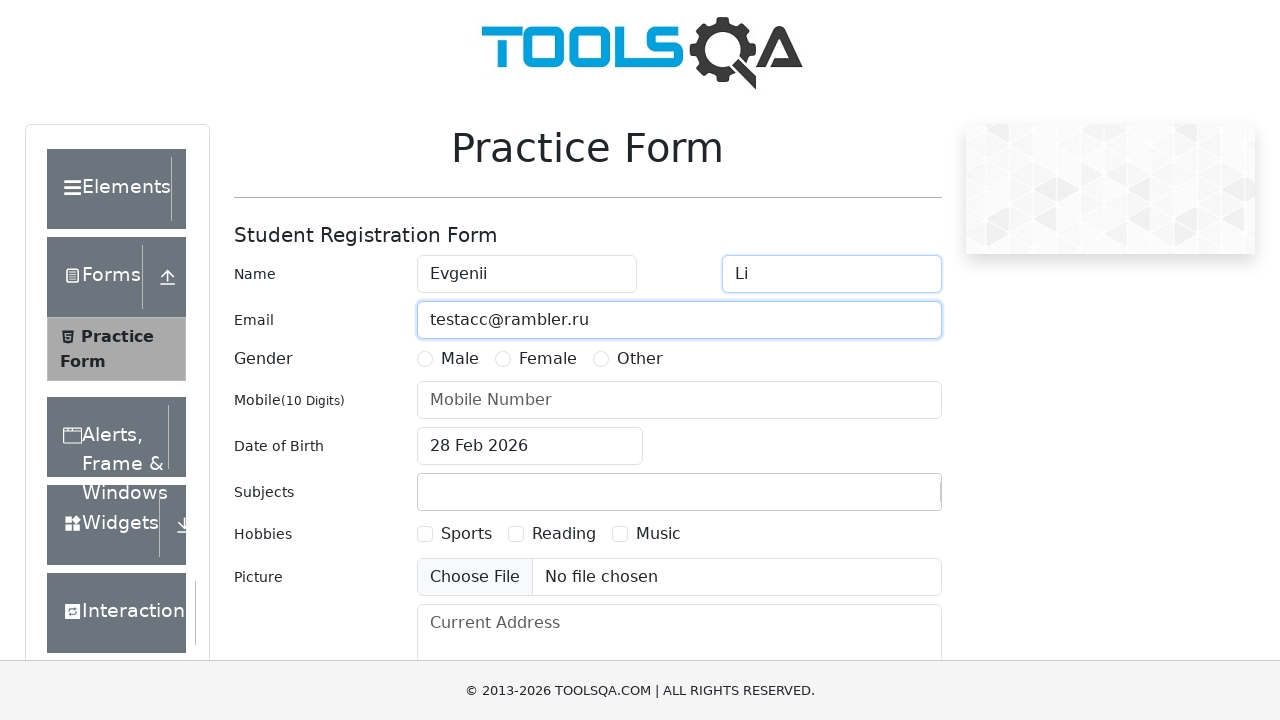

Selected Male gender at (460, 359) on [for=gender-radio-1]
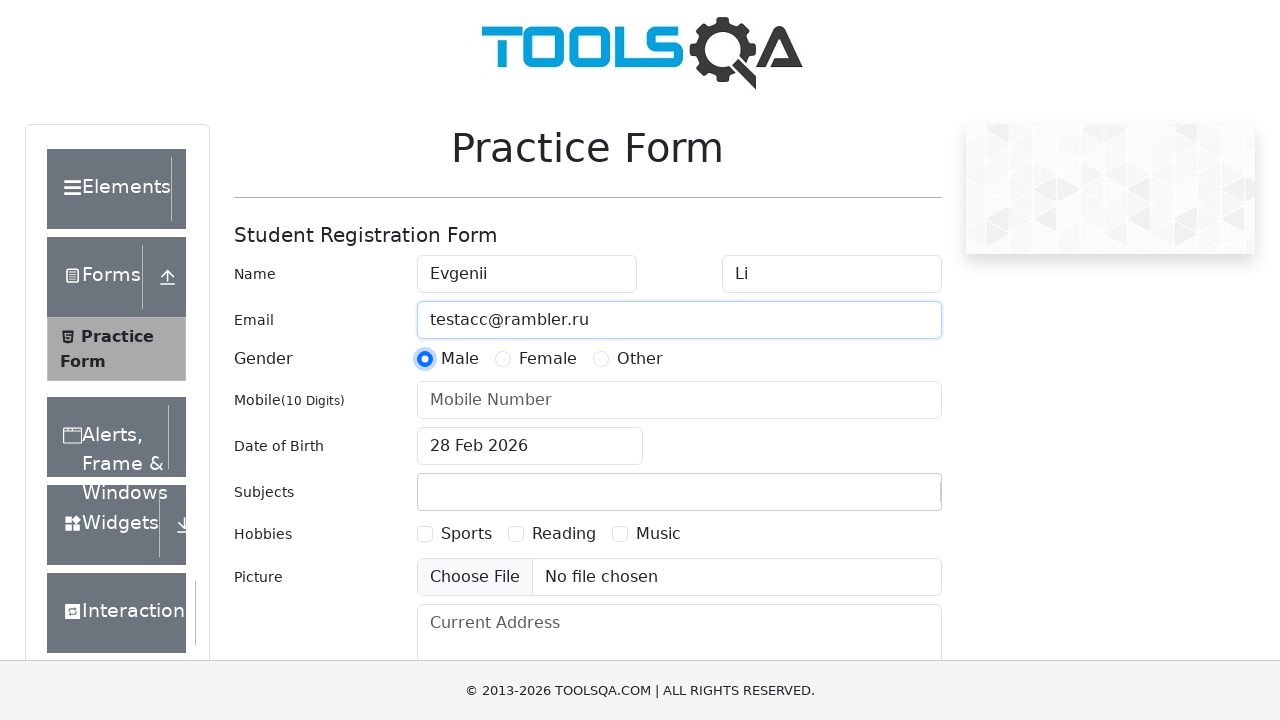

Filled phone number field with '7999888776' on #userNumber
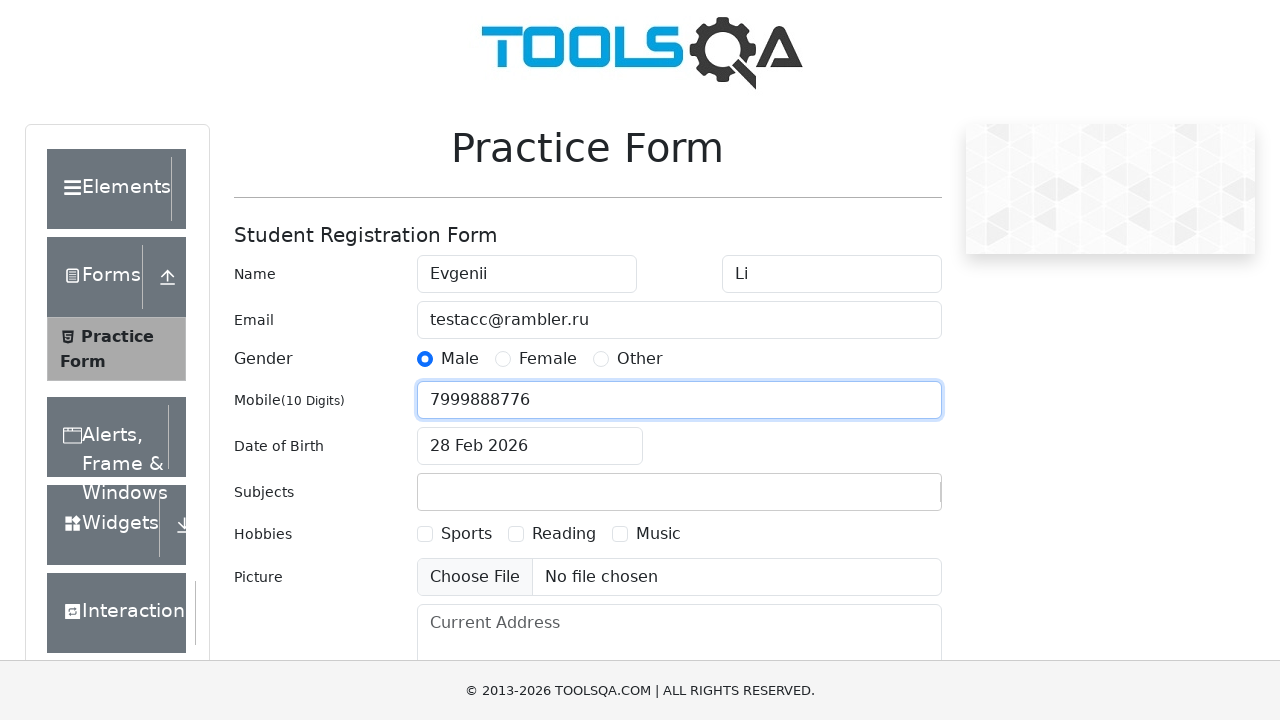

Opened date of birth picker at (530, 446) on #dateOfBirthInput
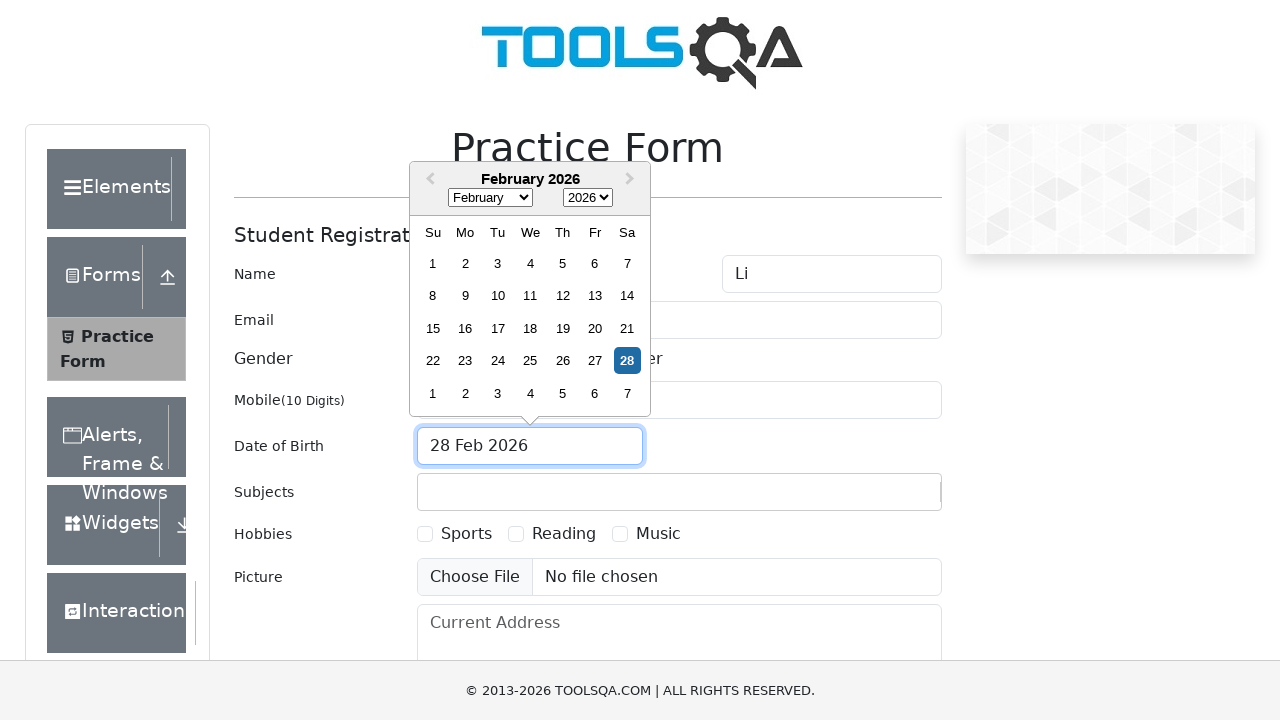

Selected March (month 2) in date picker on .react-datepicker__month-select
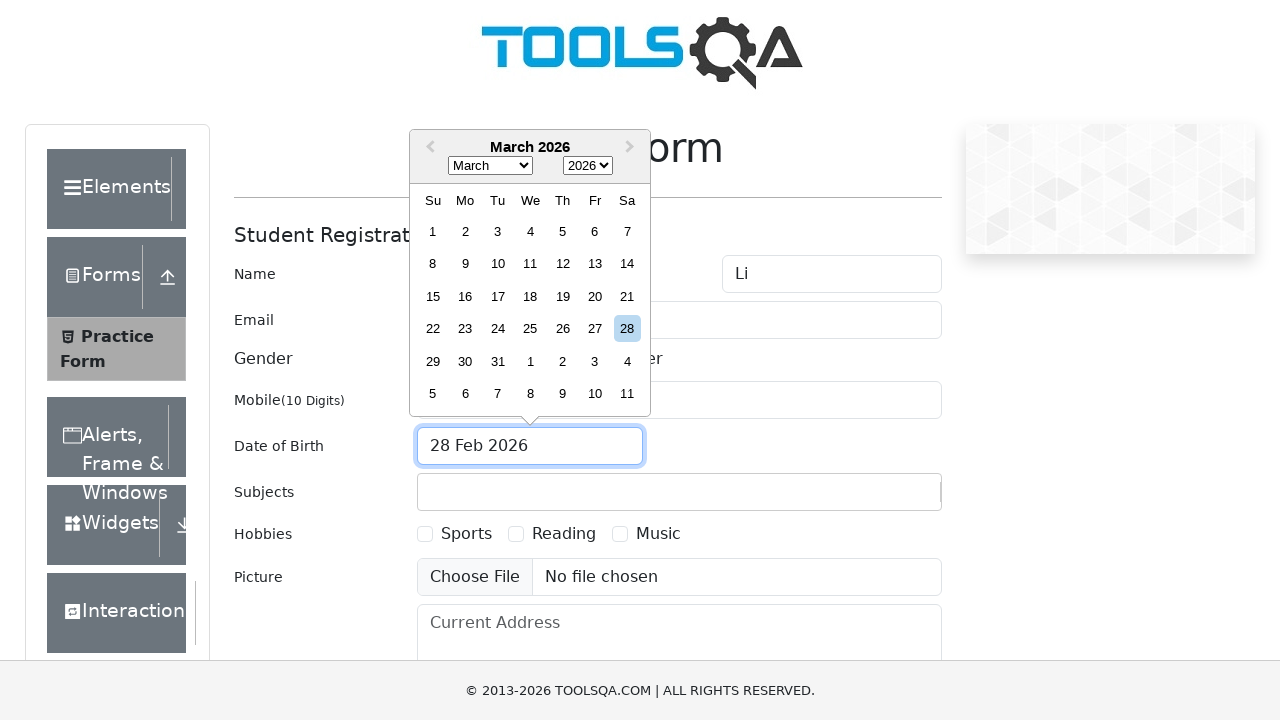

Selected year 1999 in date picker on .react-datepicker__year-select
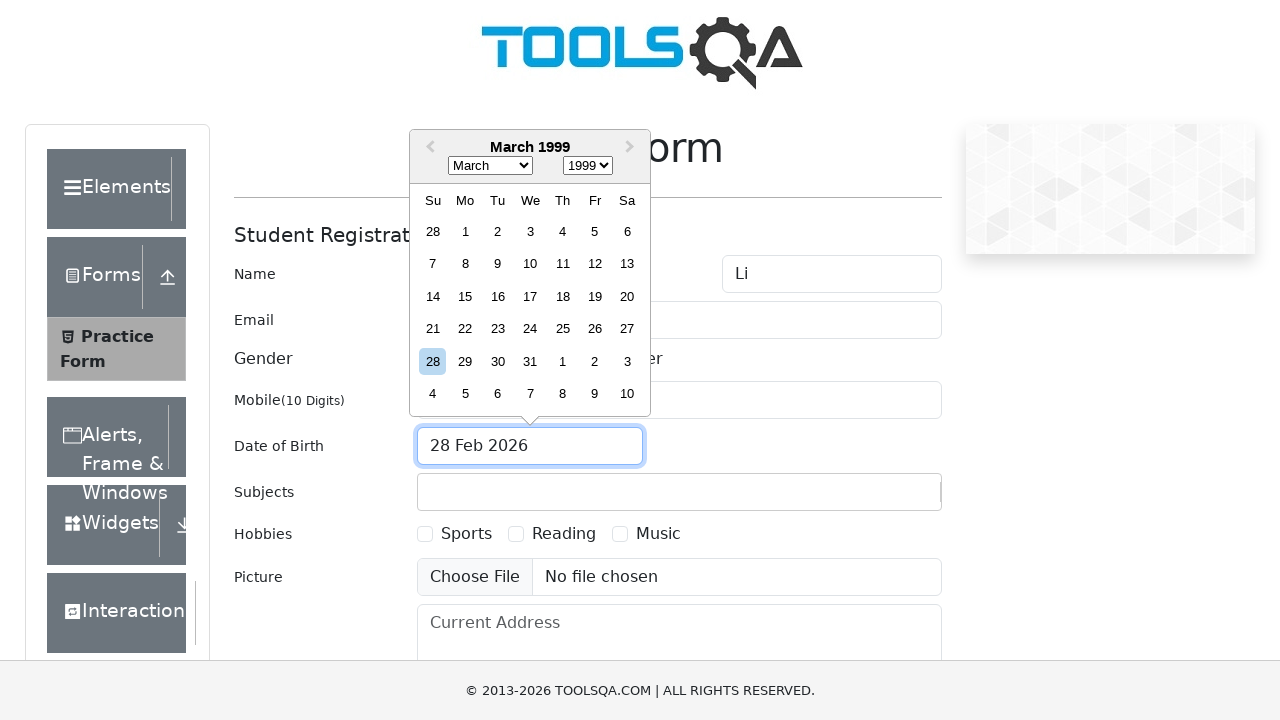

Selected day 22 in date picker at (465, 329) on .react-datepicker__day--022
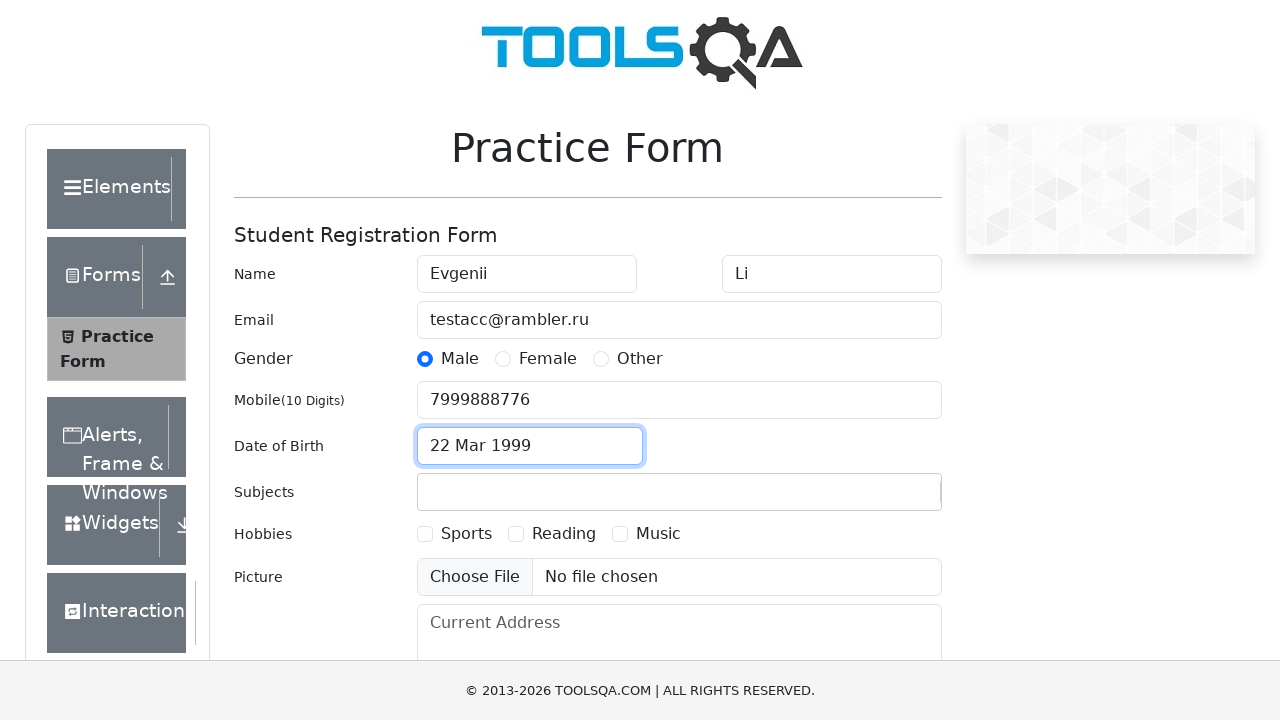

Selected Maths subject
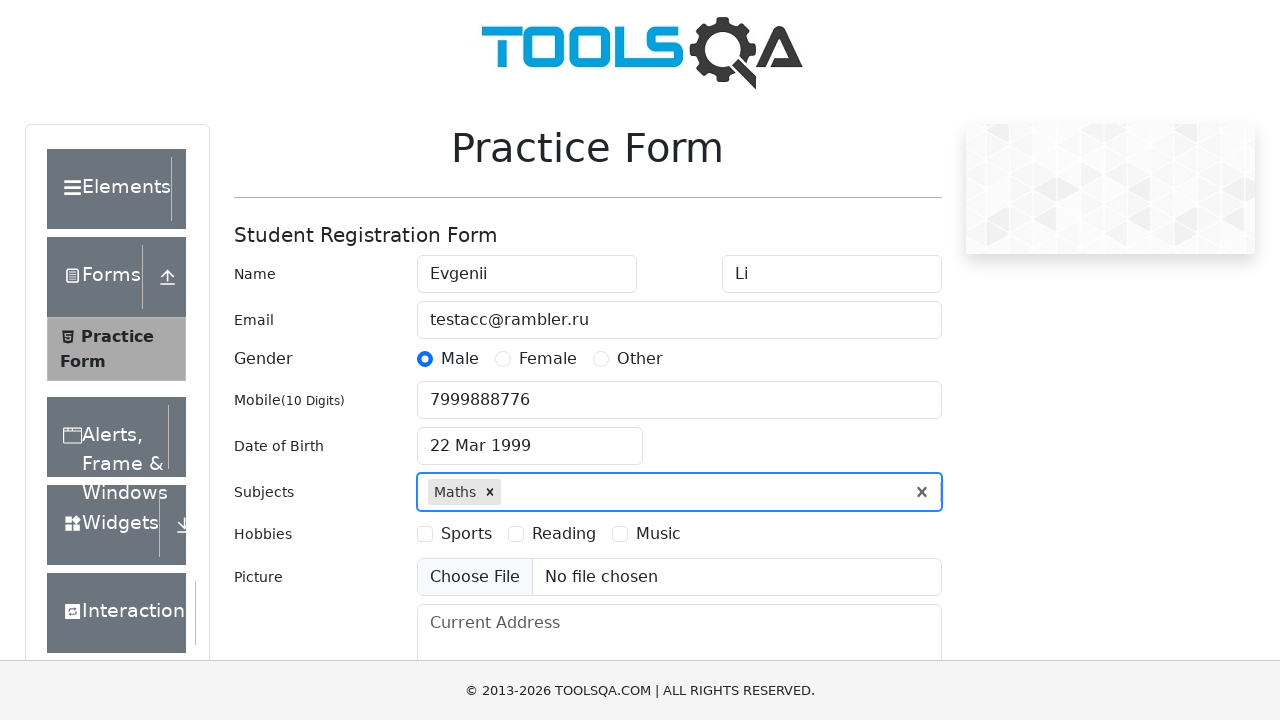

Selected Computer Science subject
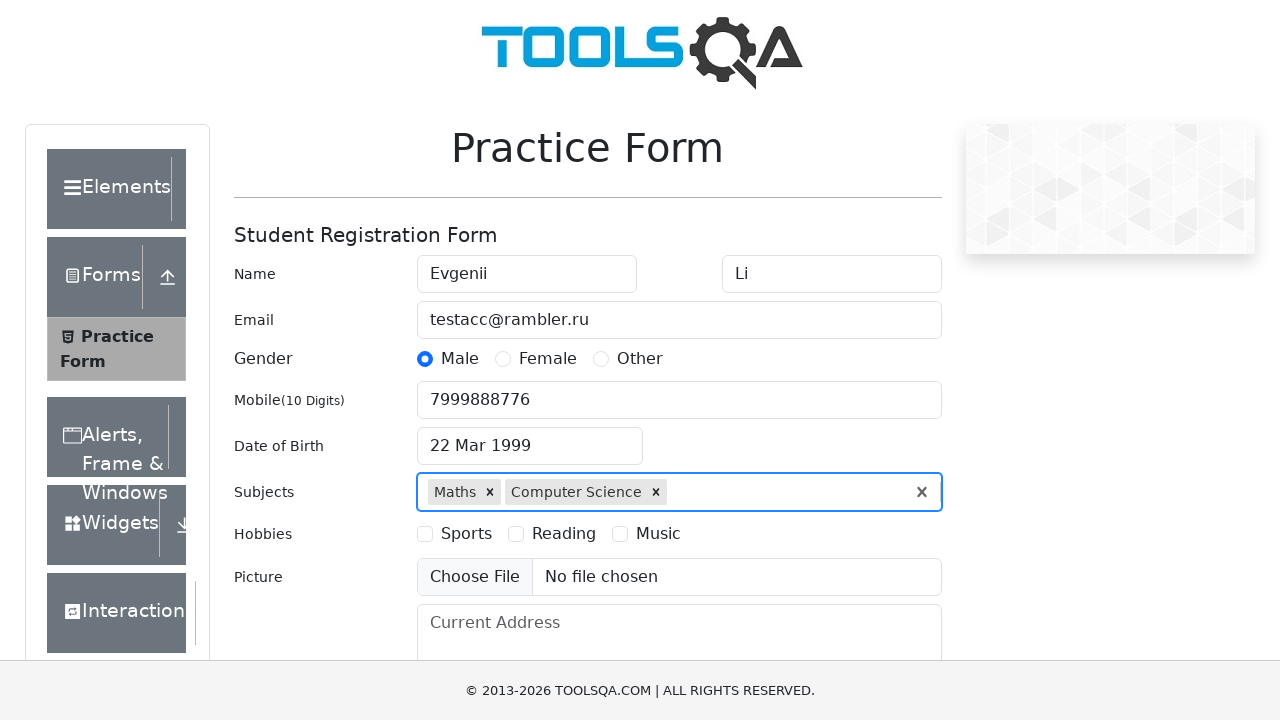

Selected Economics subject at (679, 663) on #react-select-2-option-4
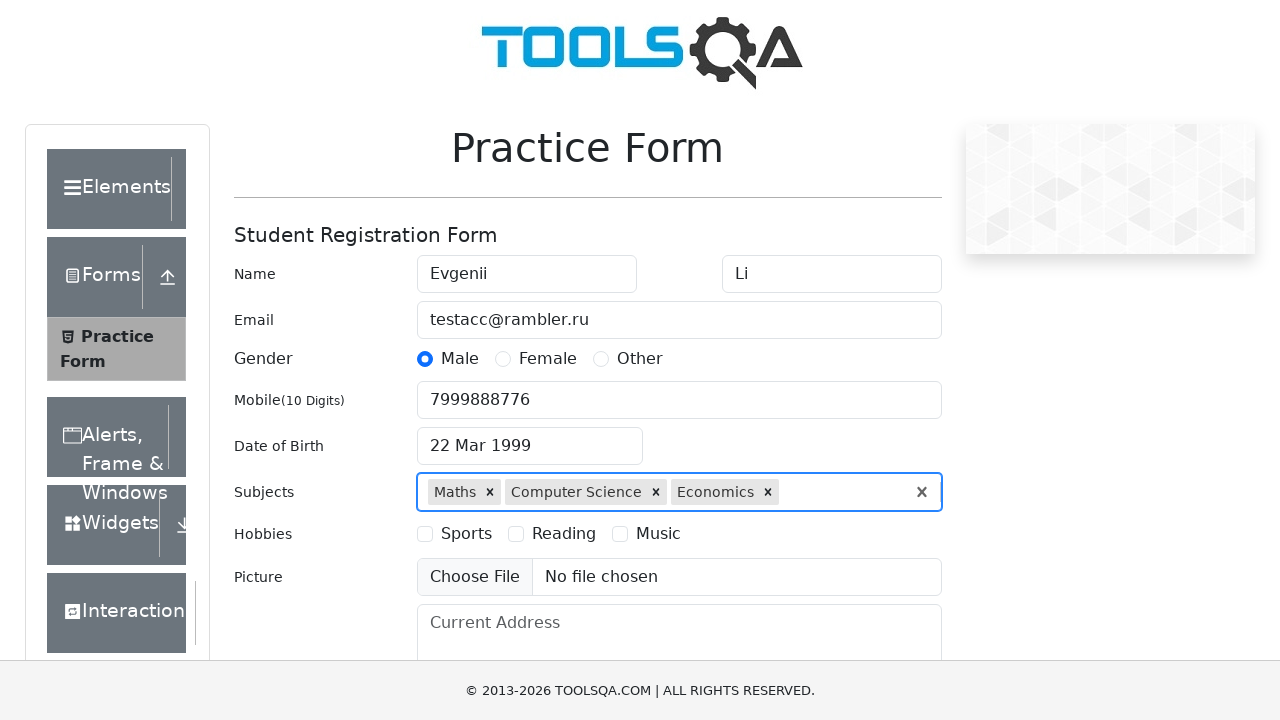

Selected Reading hobby at (564, 534) on [for=hobbies-checkbox-2]
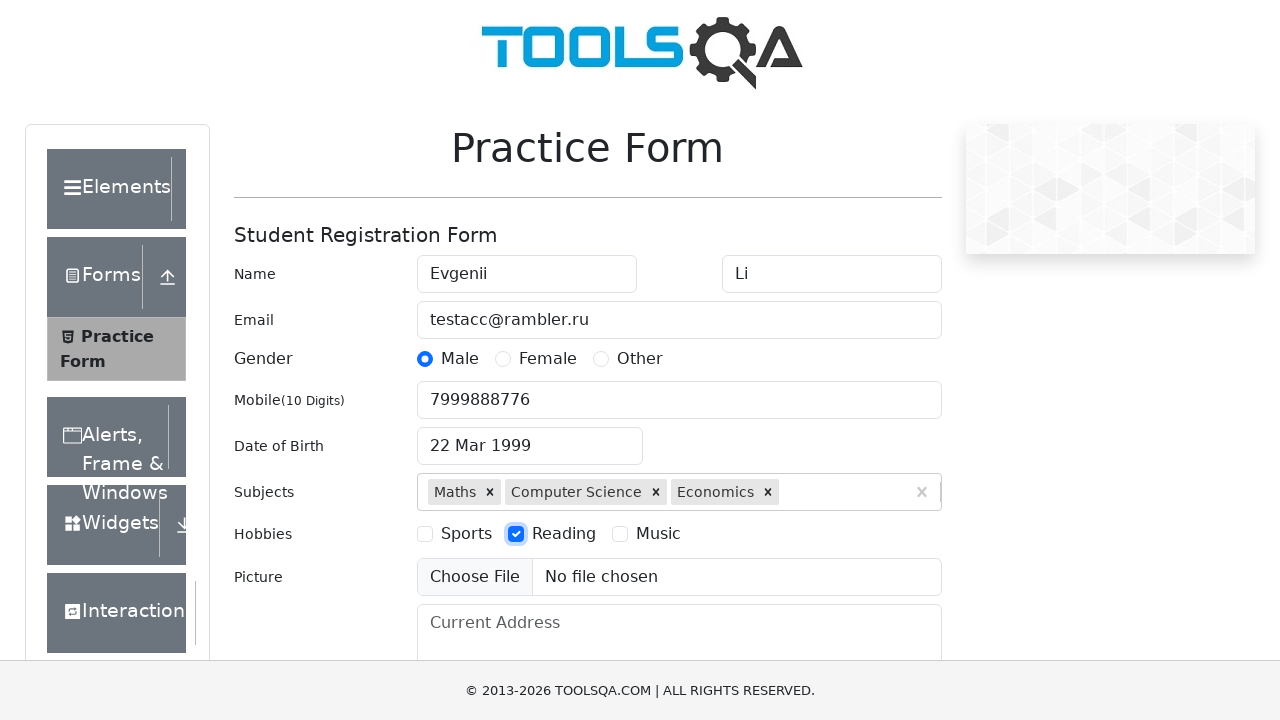

Selected Music hobby at (658, 534) on [for=hobbies-checkbox-3]
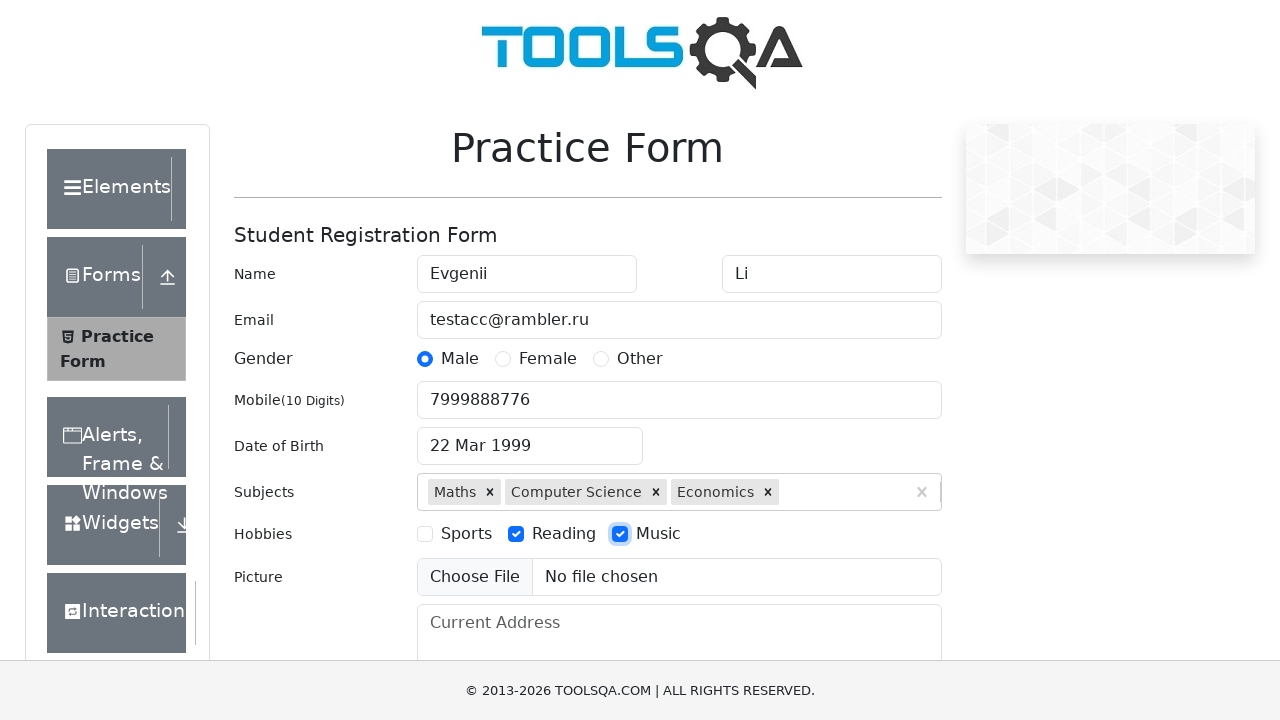

Filled current address field with 'Odesskaya, bld. 24, appt. 23' on #currentAddress
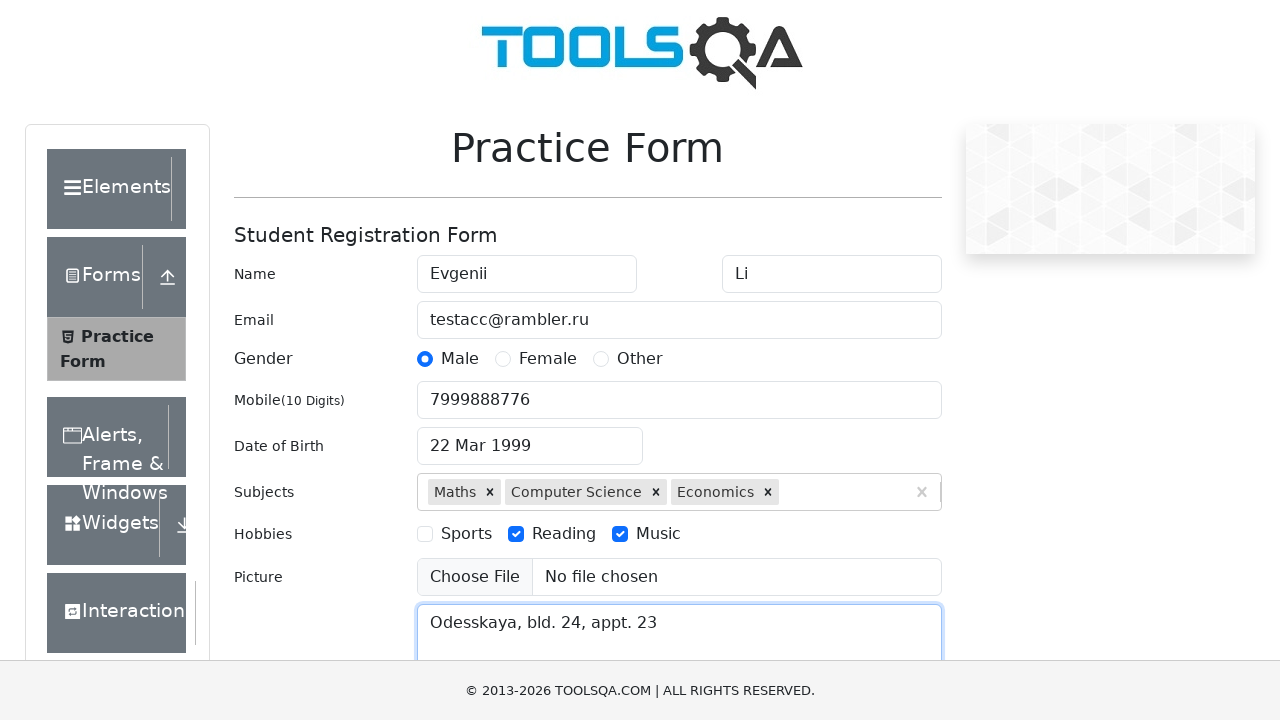

Selected Uttar Pradesh state
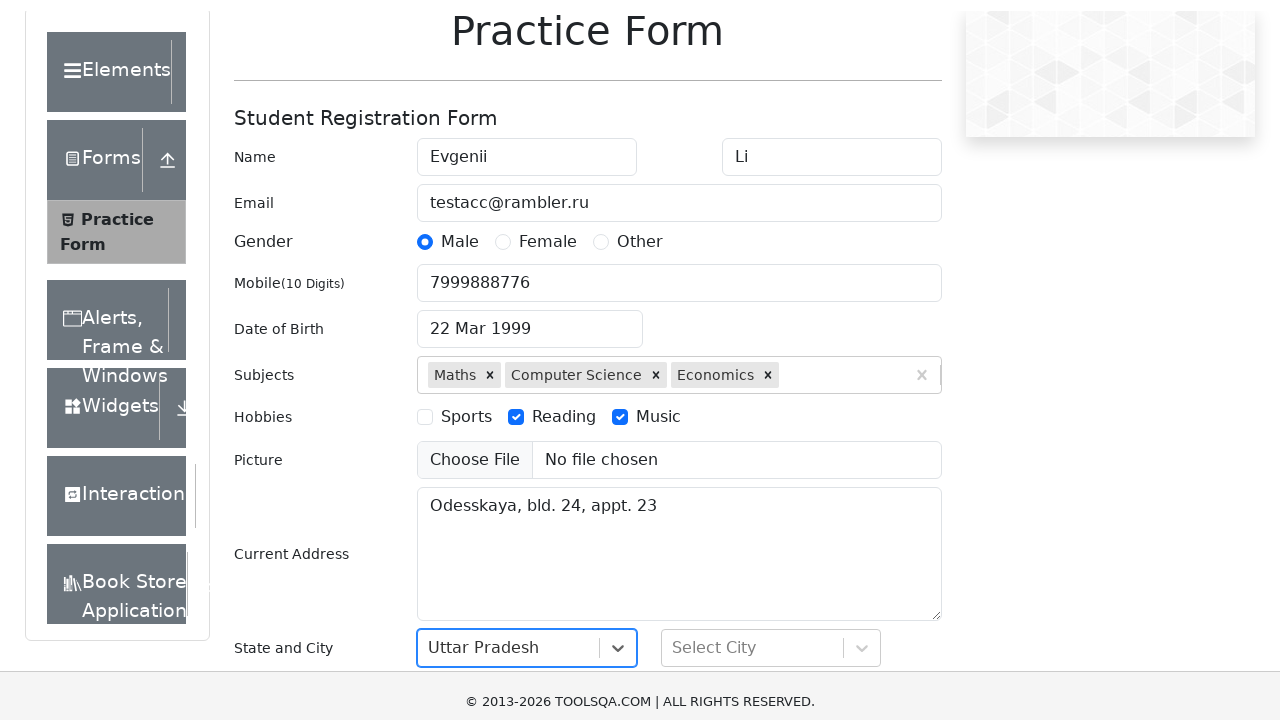

Selected Agra city
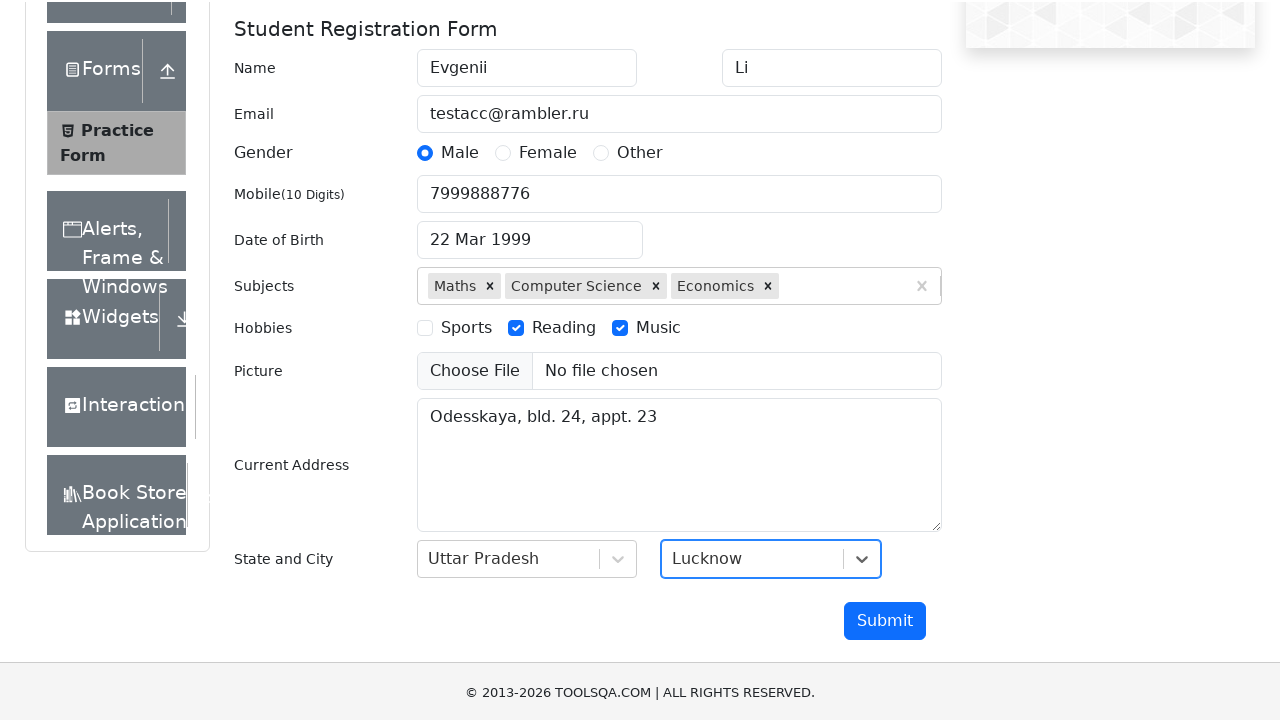

Clicked submit button to submit the registration form at (885, 619) on #submit
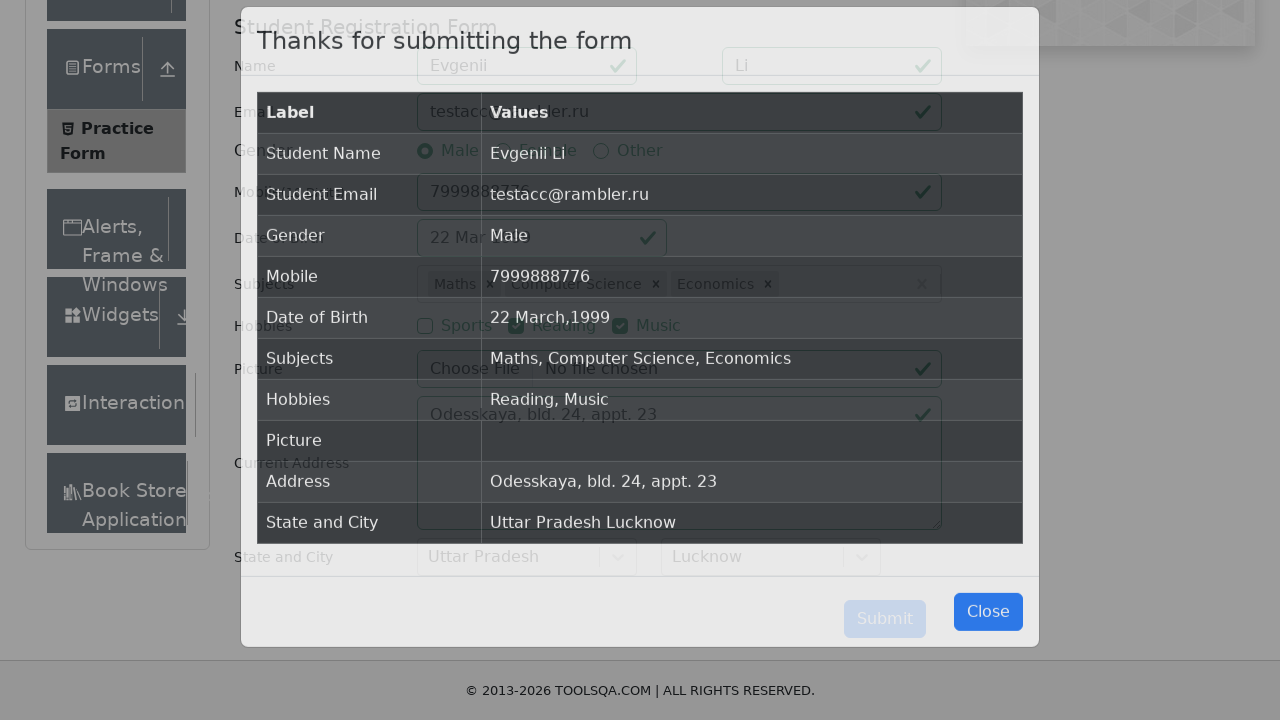

Confirmation table appeared with submitted student data
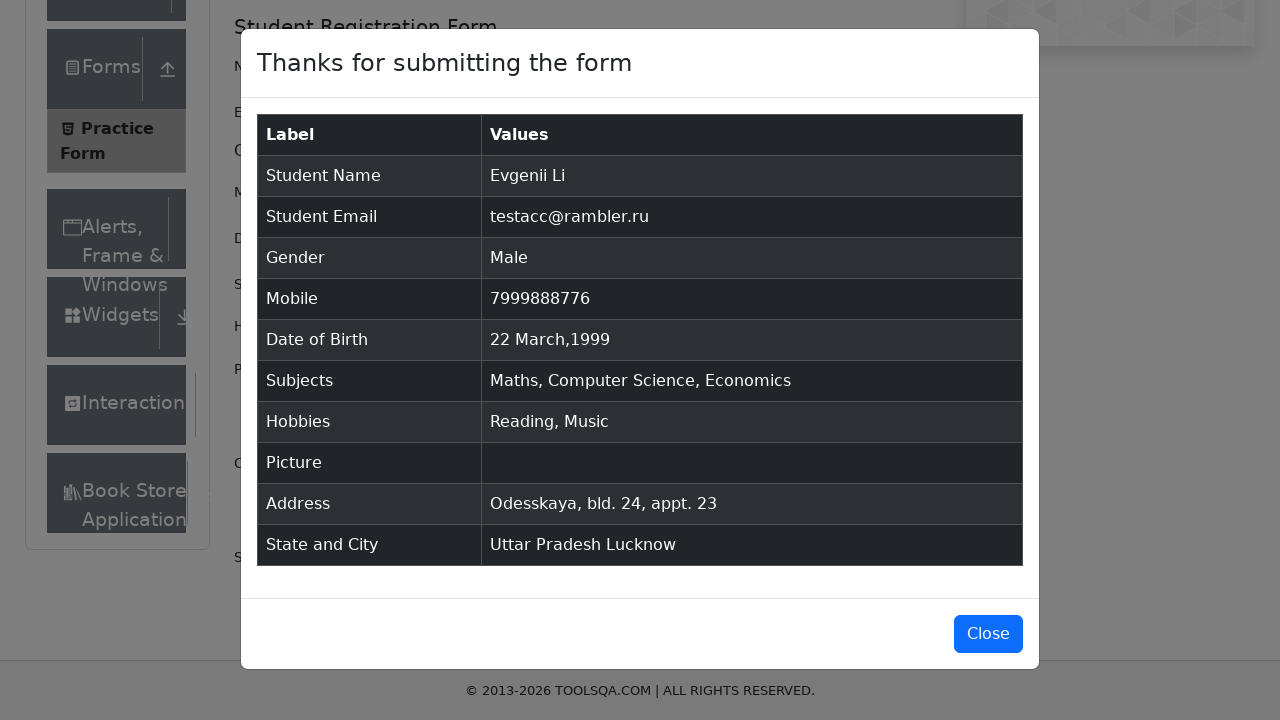

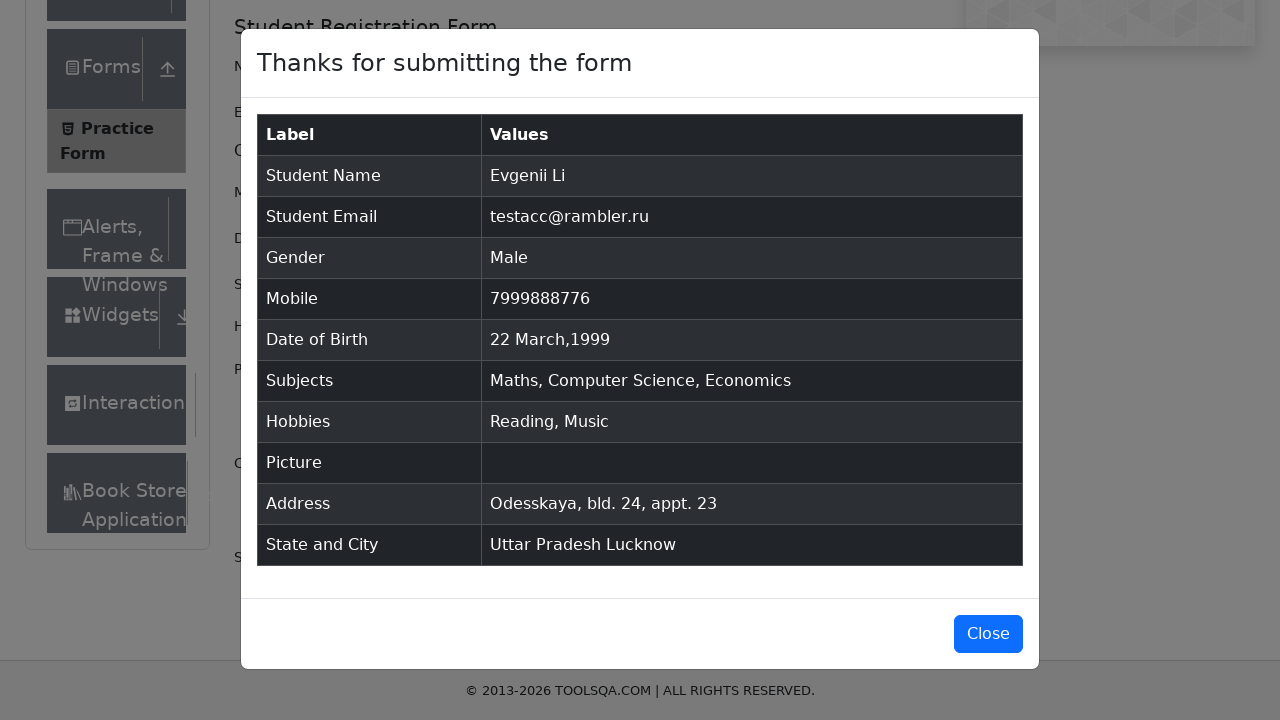